Simple navigation test that opens the WiseQuarter website and verifies it loads successfully.

Starting URL: https://www.wisequarter.com

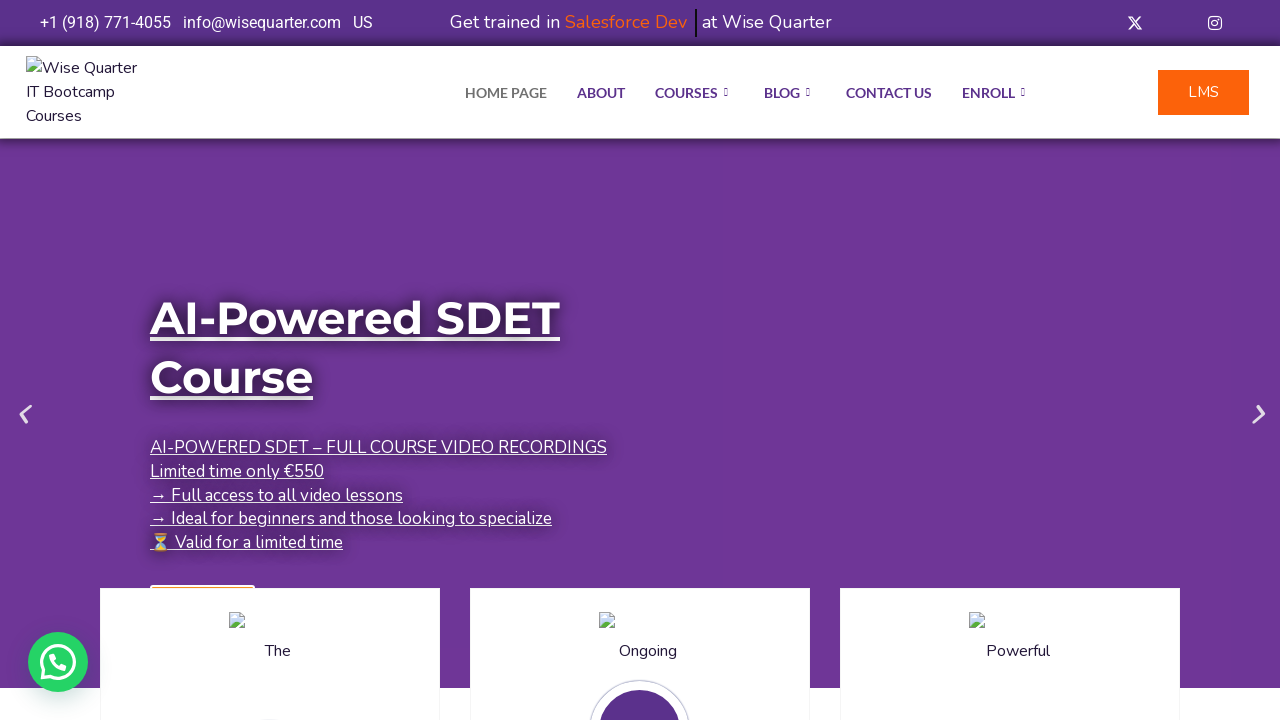

Waited for page DOM content to load
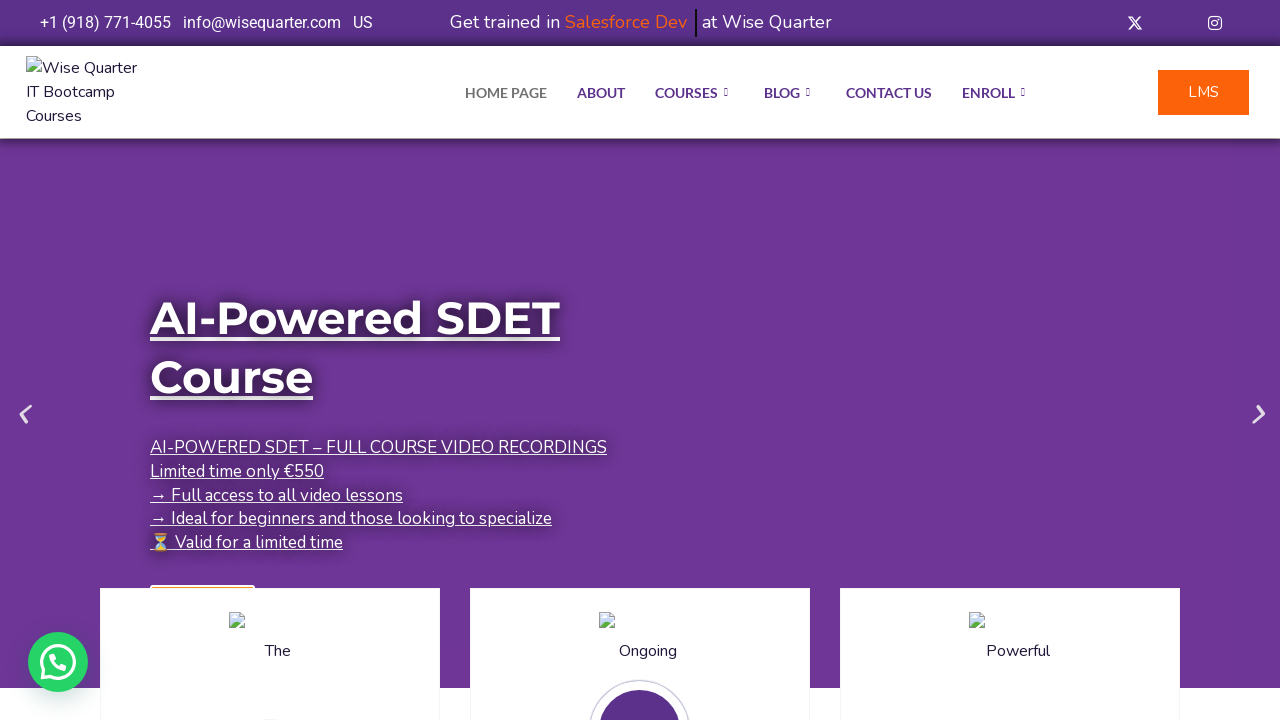

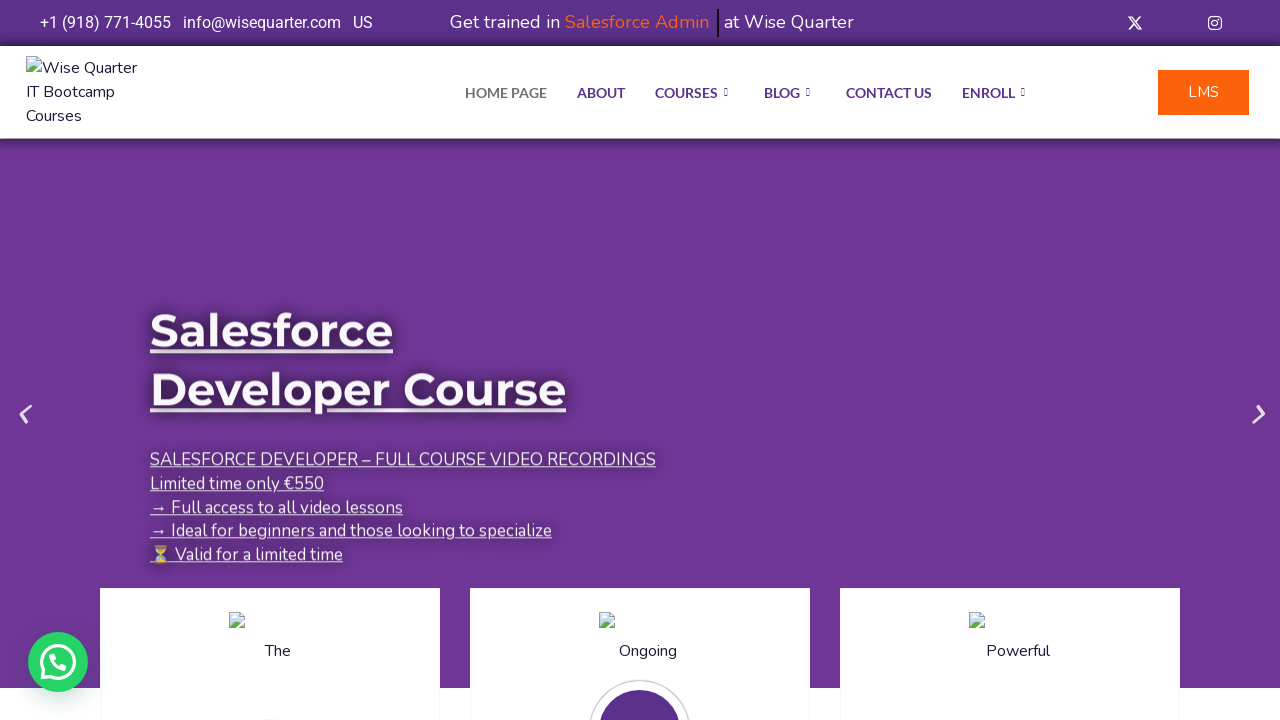